Tests triggering and accepting a confirm dialog

Starting URL: https://testpages.eviltester.com/styled/alerts/alert-test.html

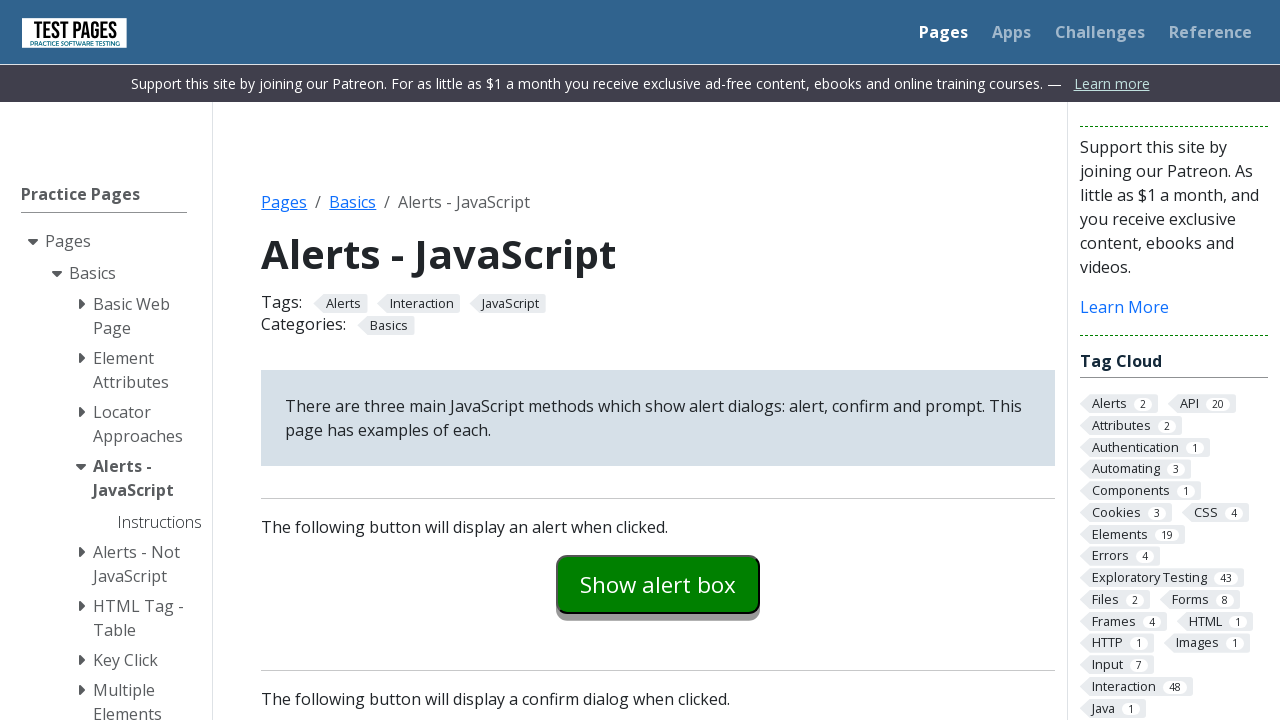

Set up dialog handler to accept confirm dialogs
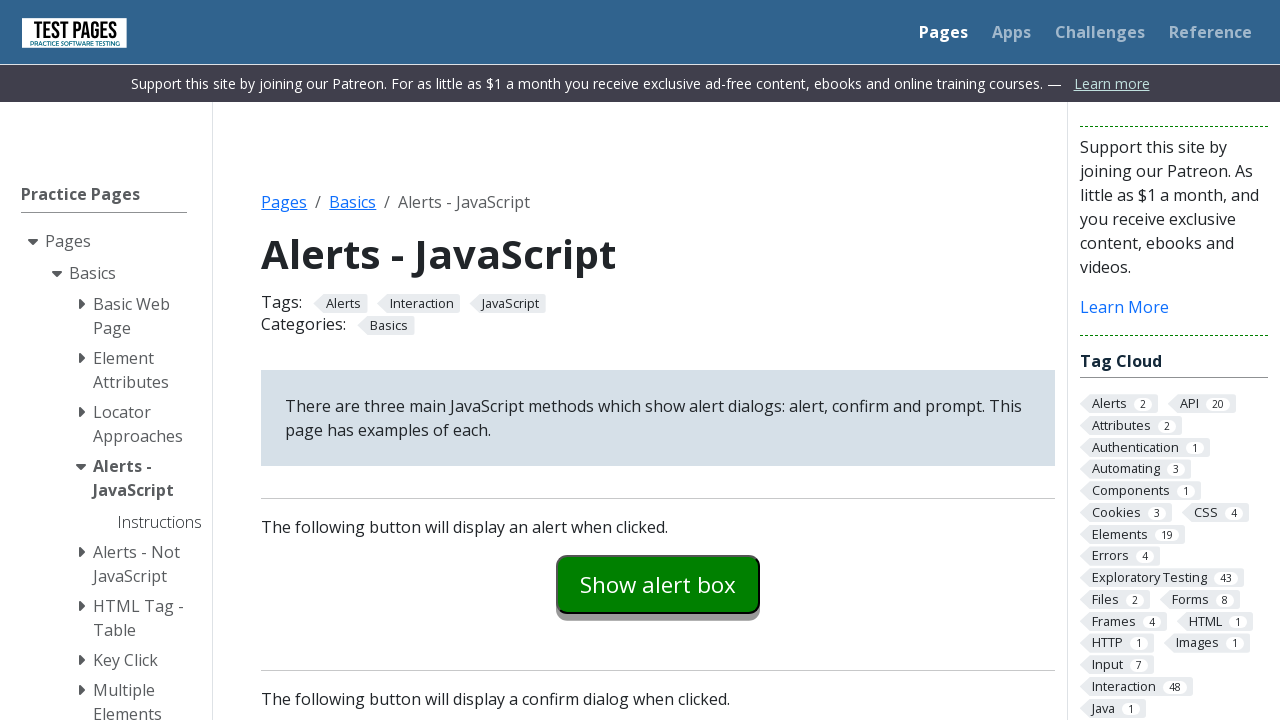

Clicked confirm button to trigger confirm dialog at (658, 360) on #confirmexample
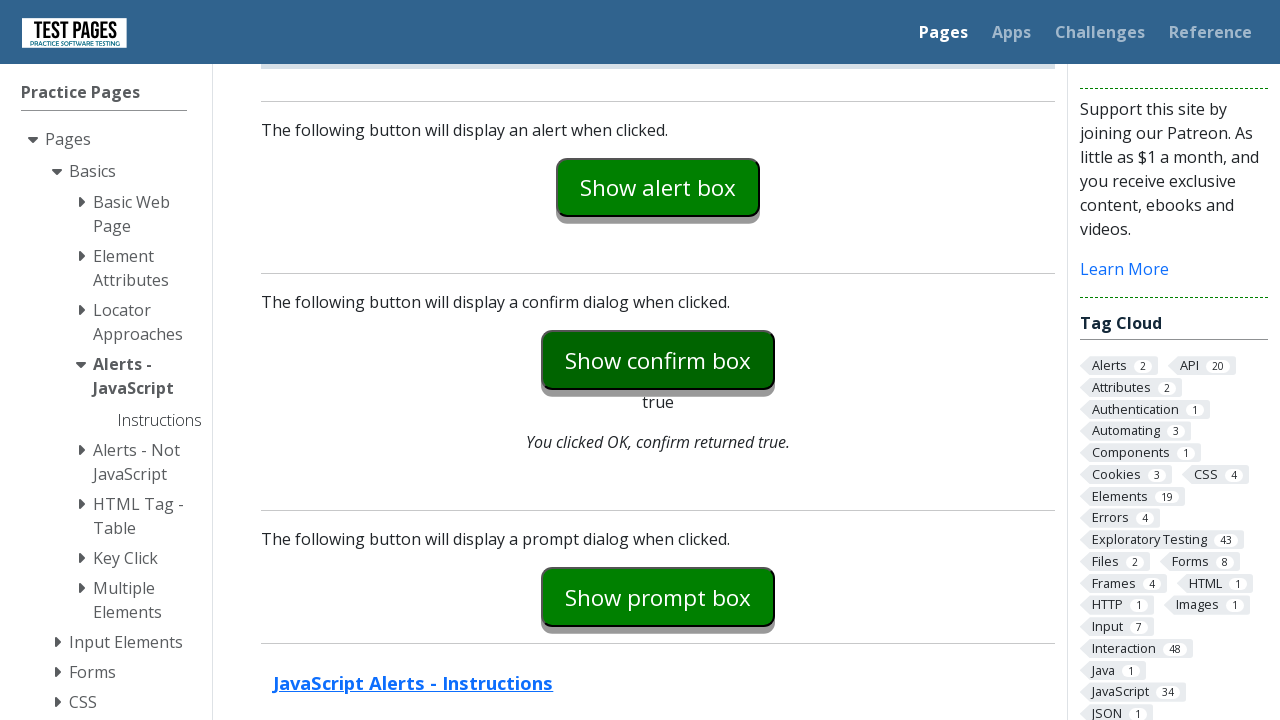

Confirm explanation text appeared on page
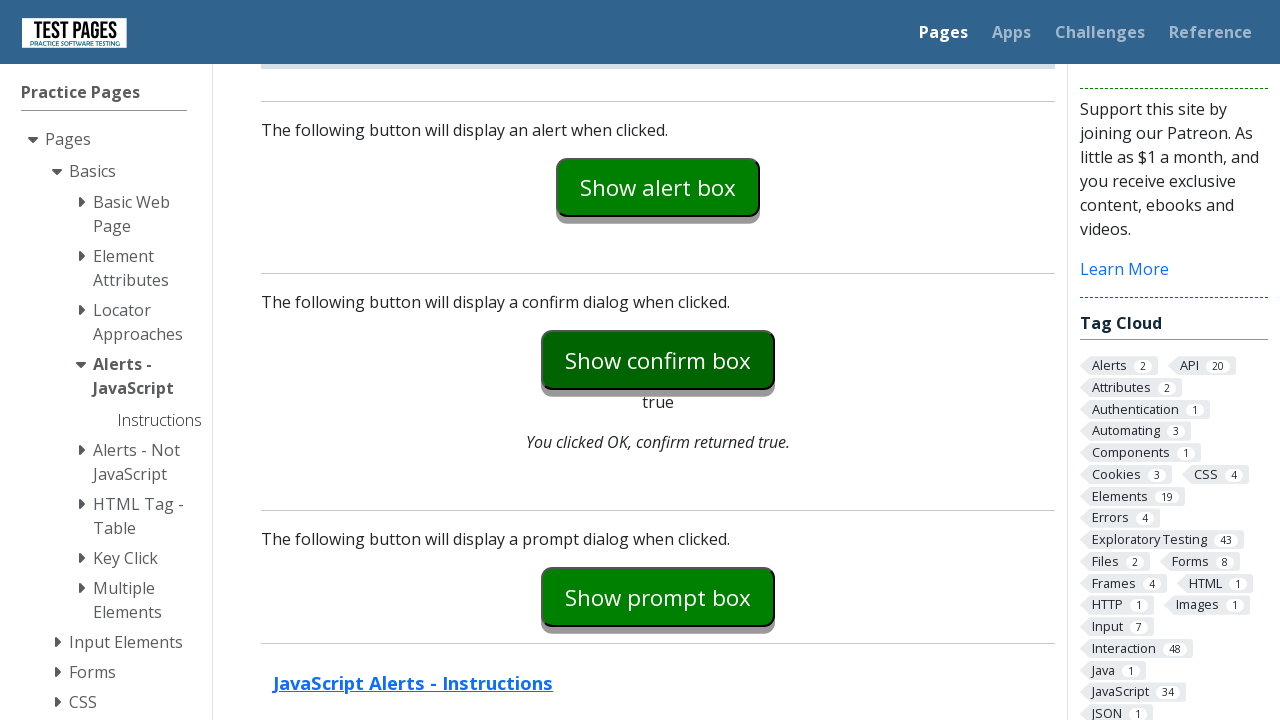

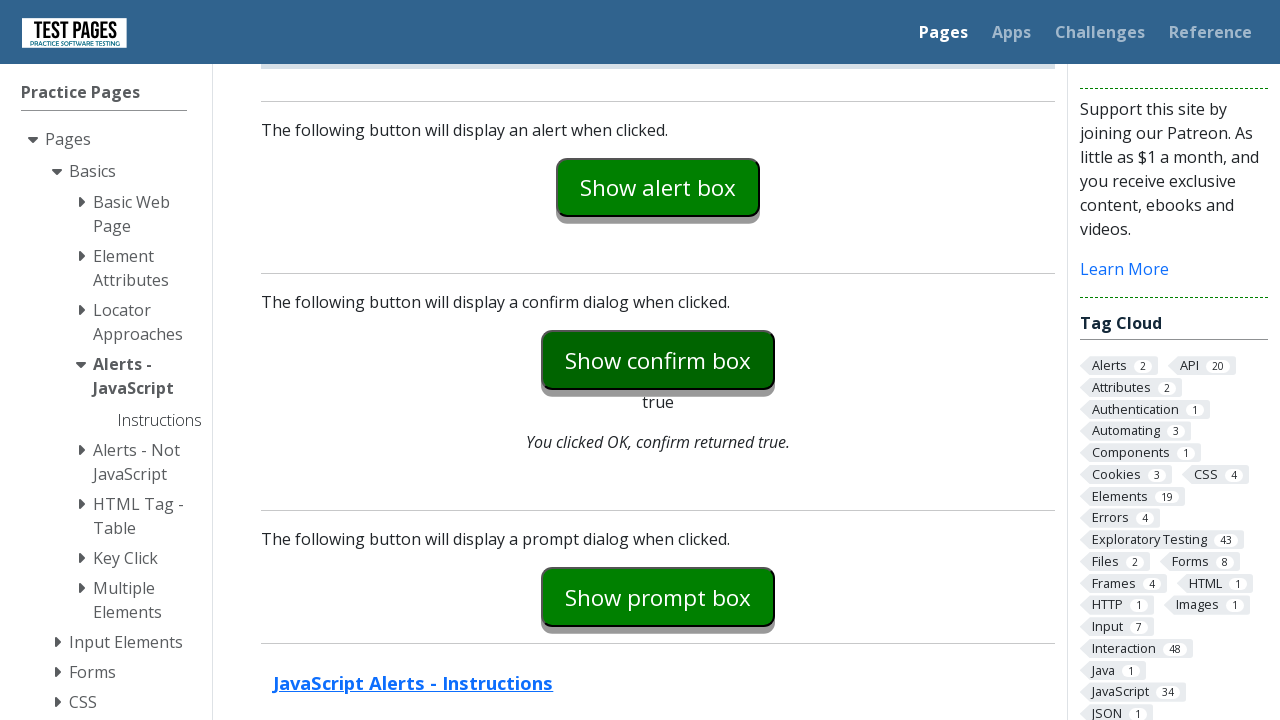